Tests alert handling by triggering an alert dialog and accepting it

Starting URL: https://demo.automationtesting.in/Alerts.html

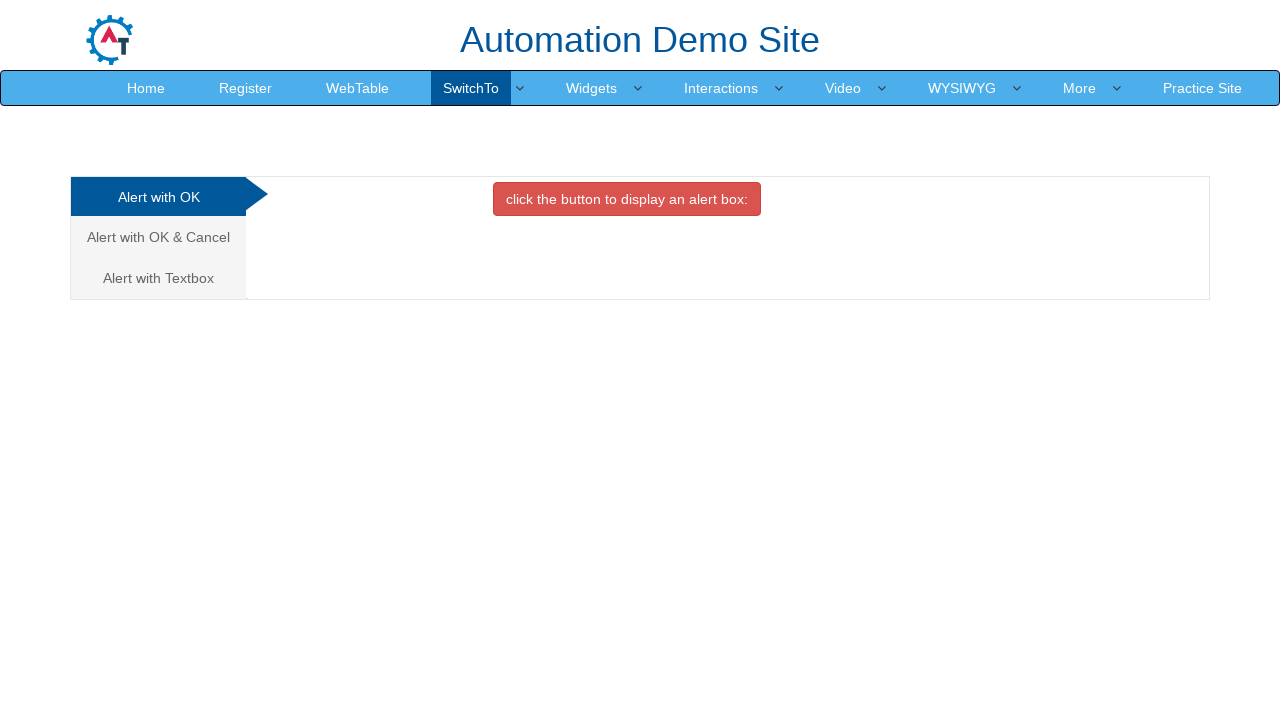

Clicked button to trigger alert dialog at (627, 199) on xpath=//*[@id='OKTab']/button
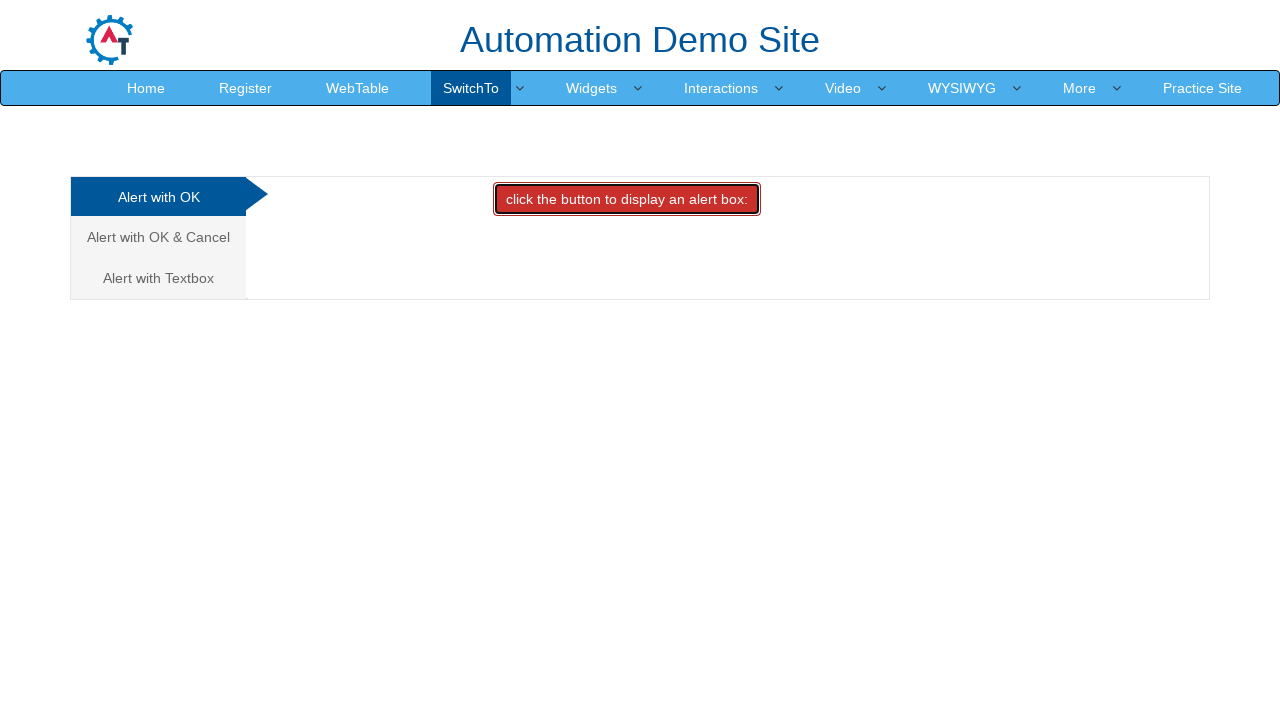

Set up dialog handler to accept alert
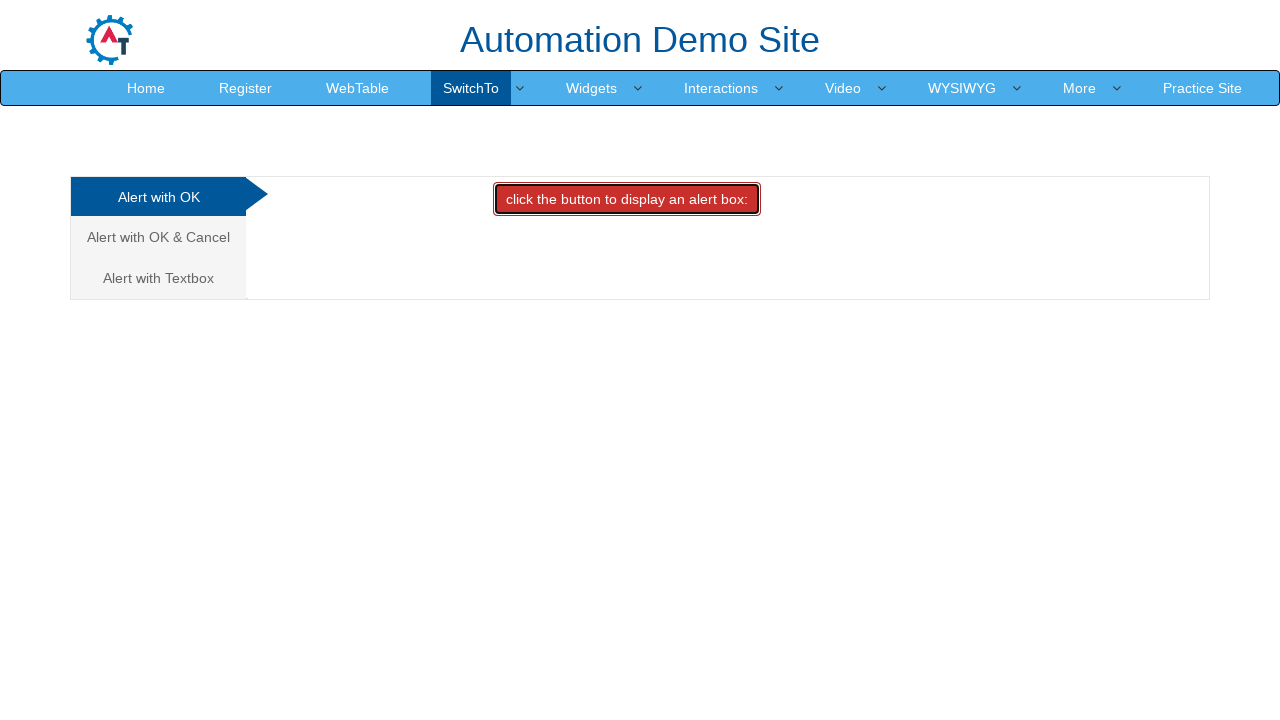

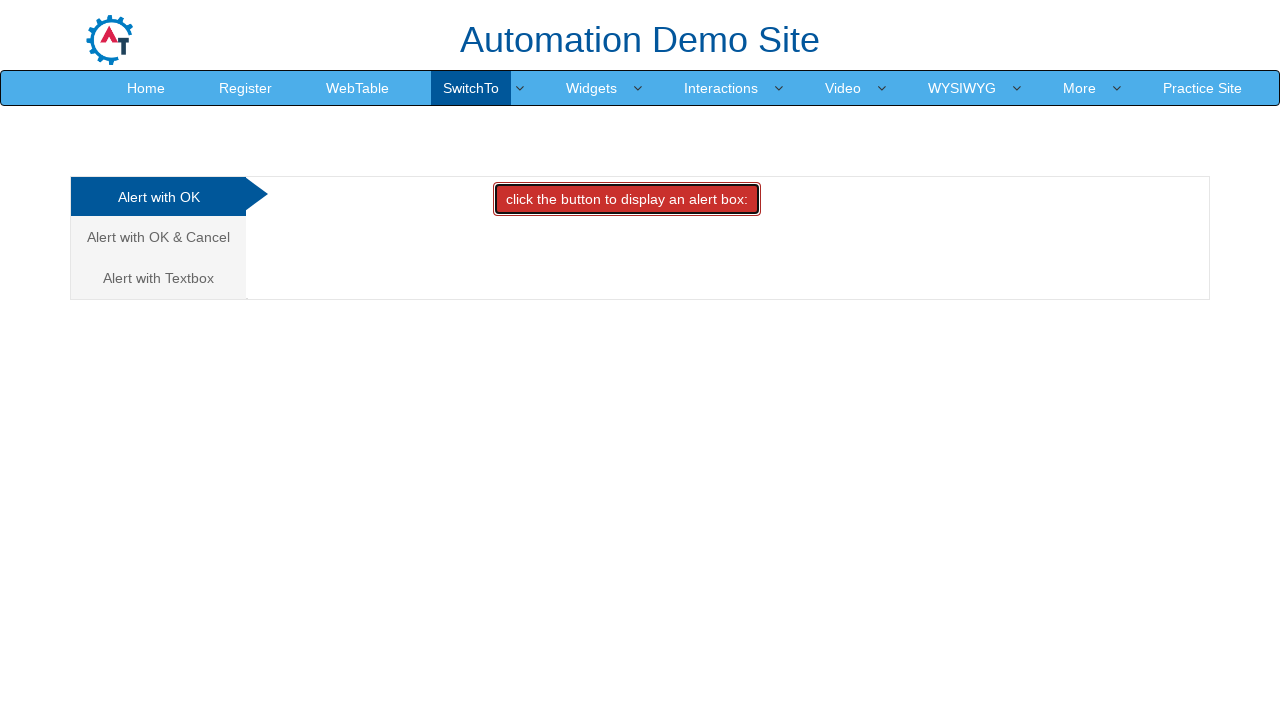